Tests navigation to 24 Hour Fitness website, maximizes the window, and clicks on a "Learn more" link after waiting for it to become visible

Starting URL: https://www.24hourfitness.com/

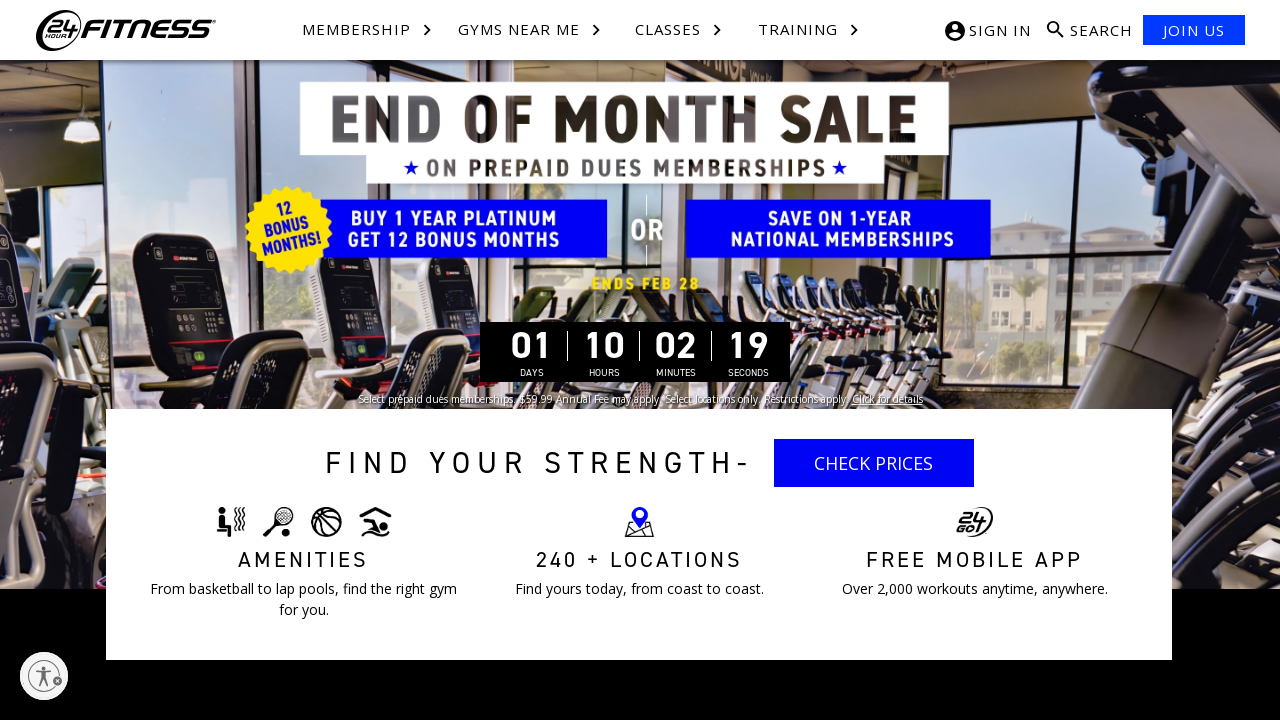

Waited for DOM content to load on 24 Hour Fitness website
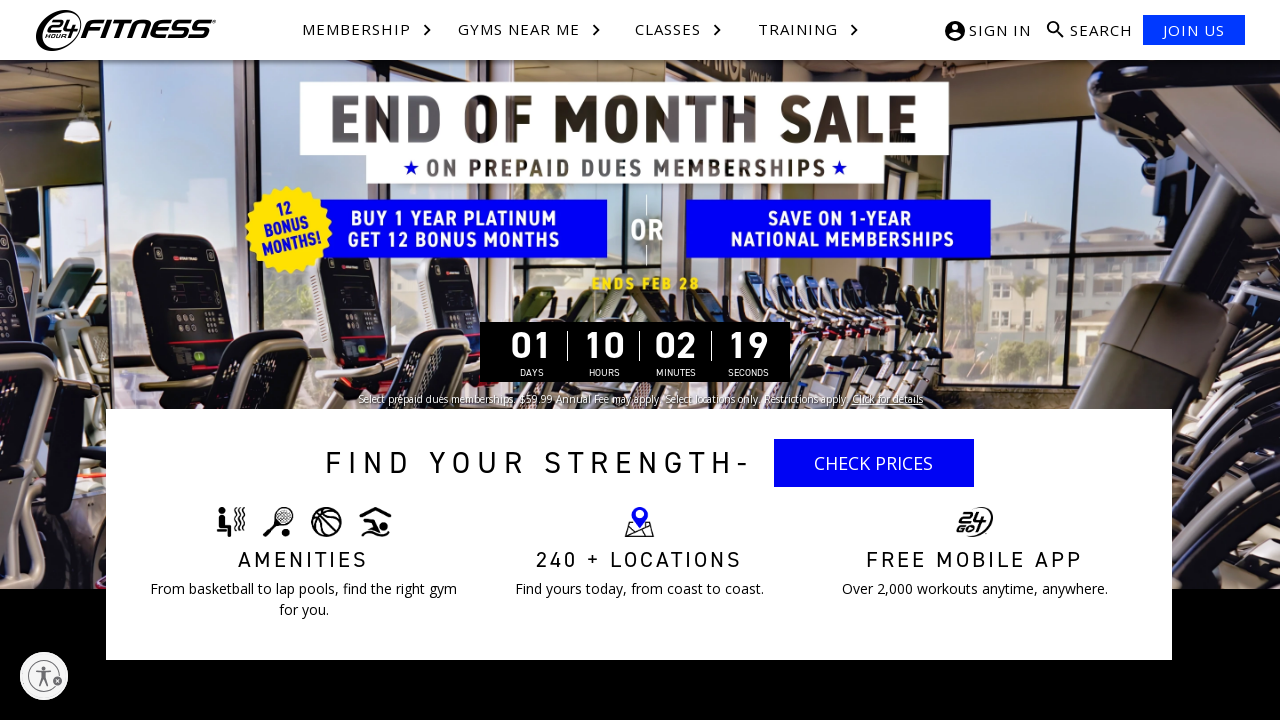

Waited for 'Learn more' link to become visible
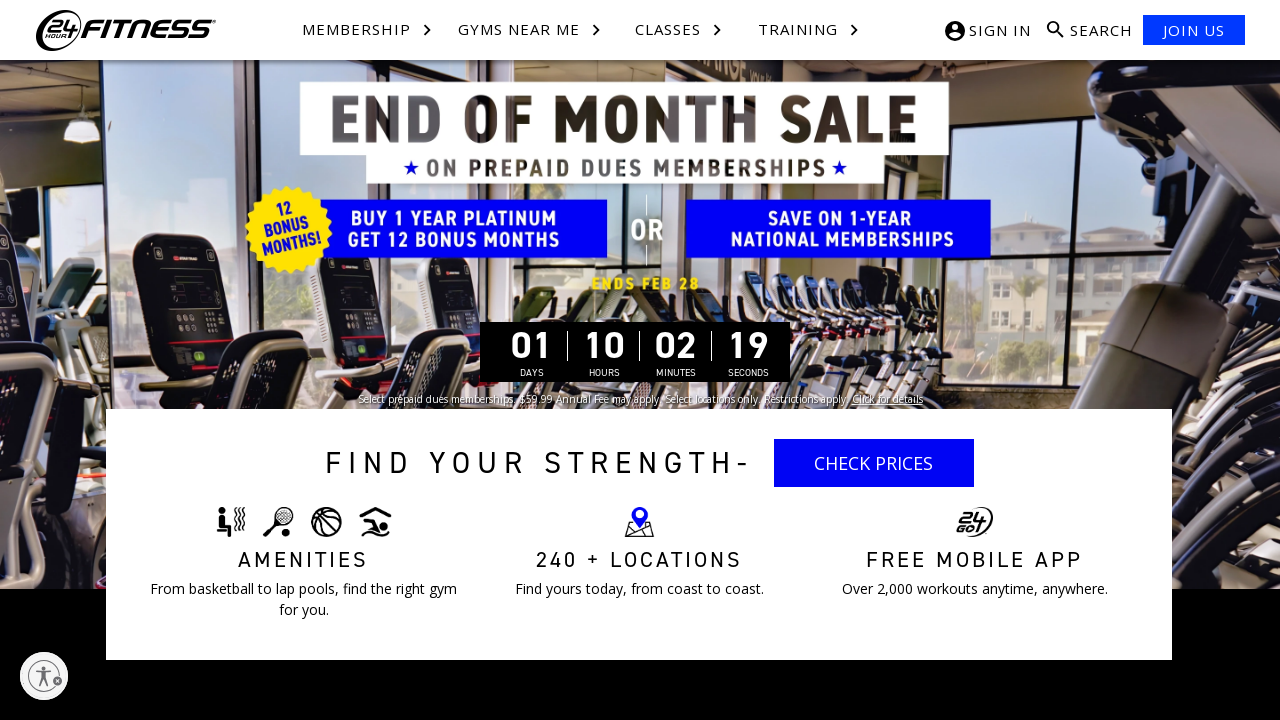

Clicked on 'Learn more' link at (545, 360) on a:has-text('Learn more')
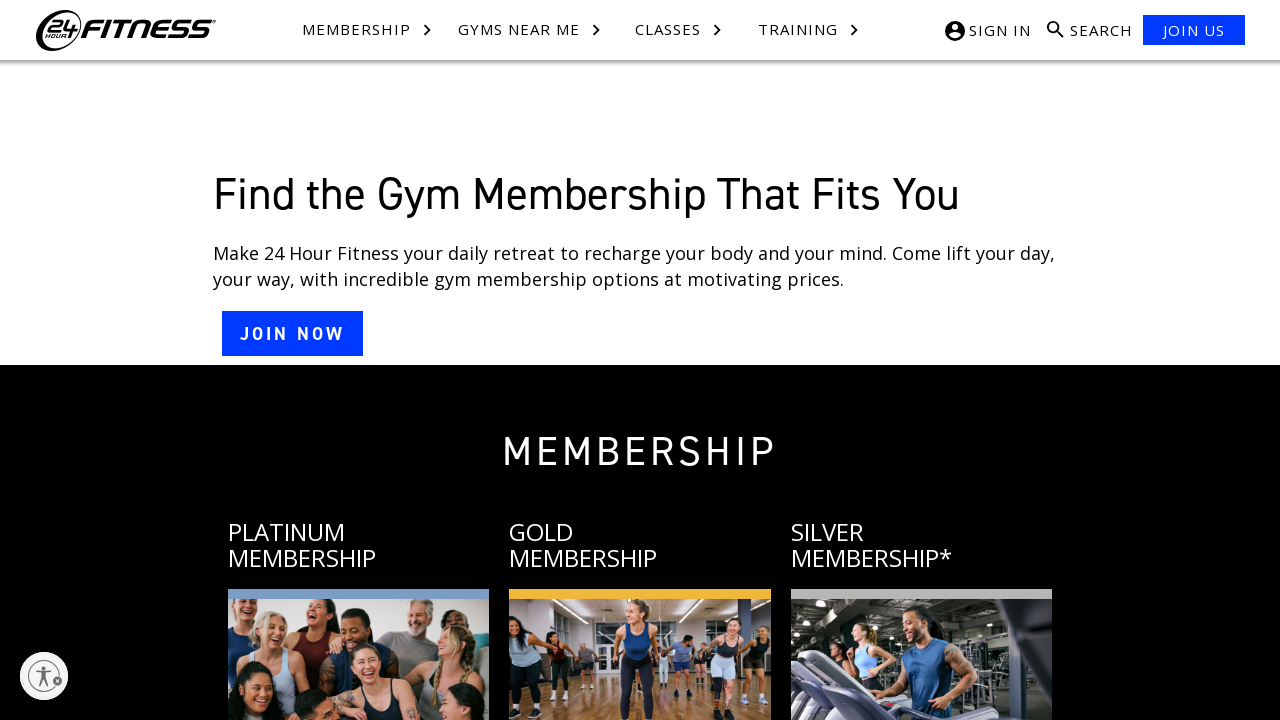

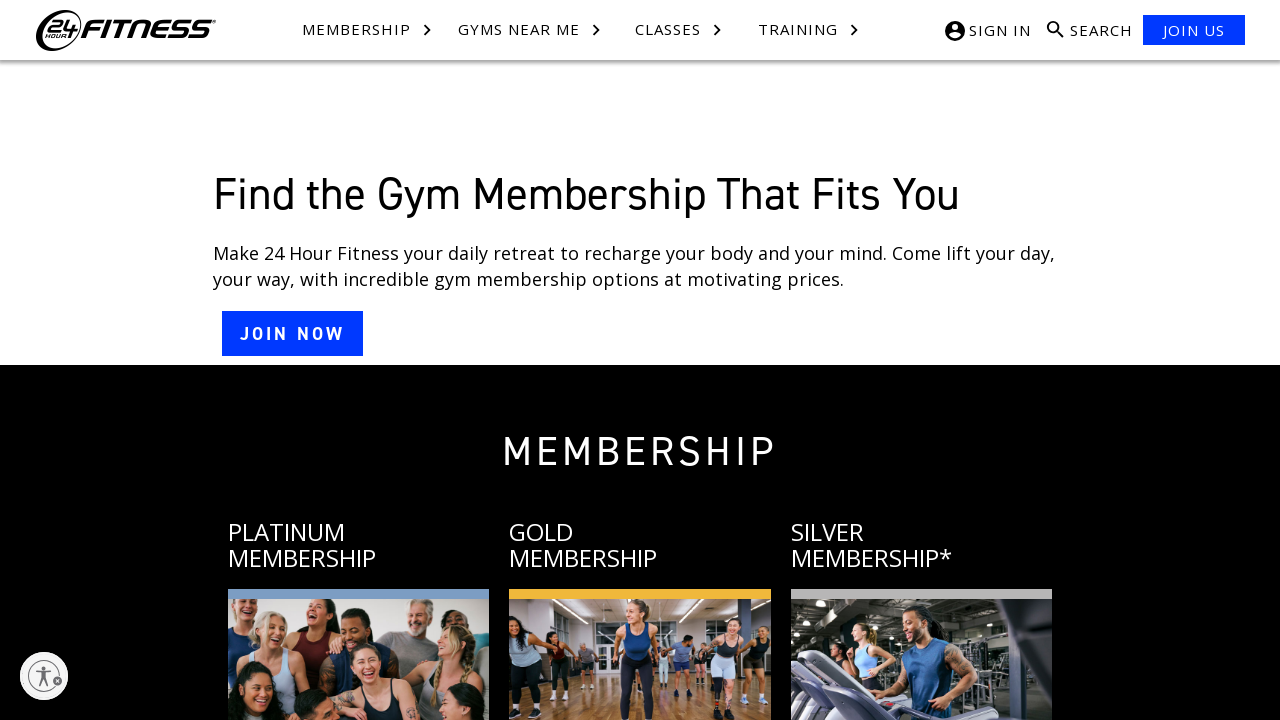